Tests alert handling functionality by triggering a prompt alert, entering text, and dismissing it

Starting URL: https://www.leafground.com/alert.xhtml

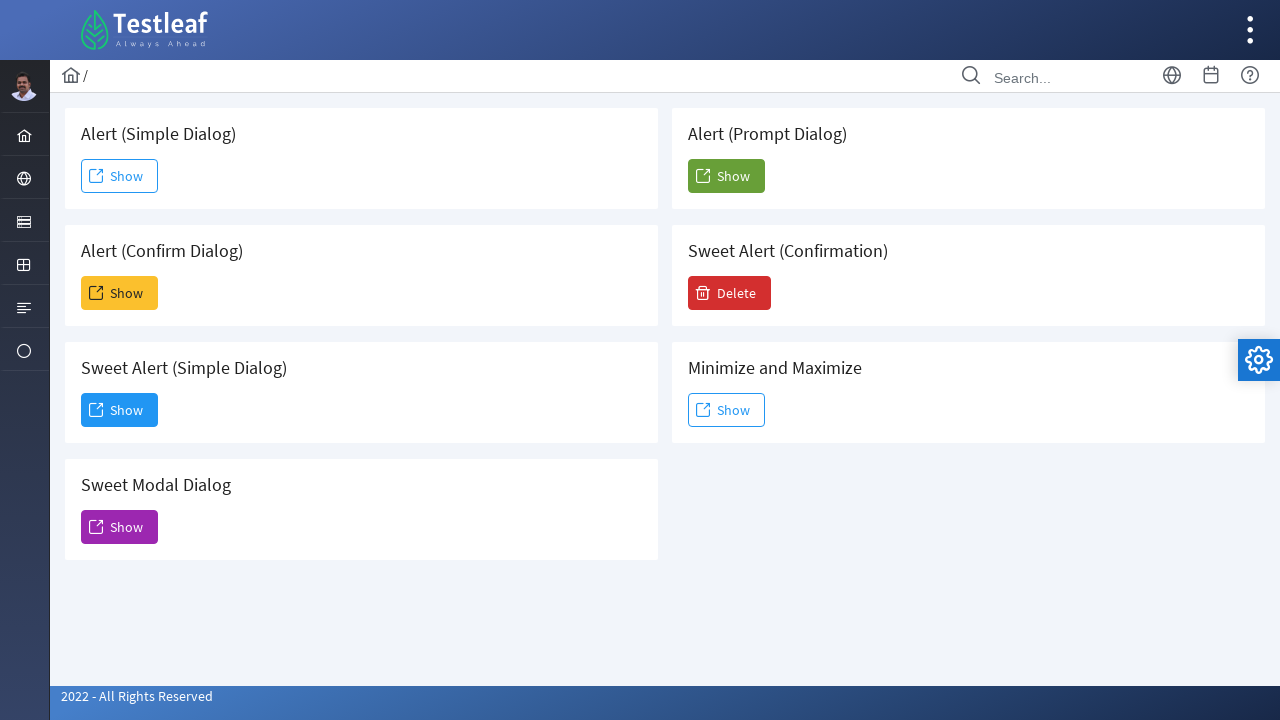

Clicked the 5th Show button to trigger prompt alert at (726, 176) on (//span[text()='Show'])[5]
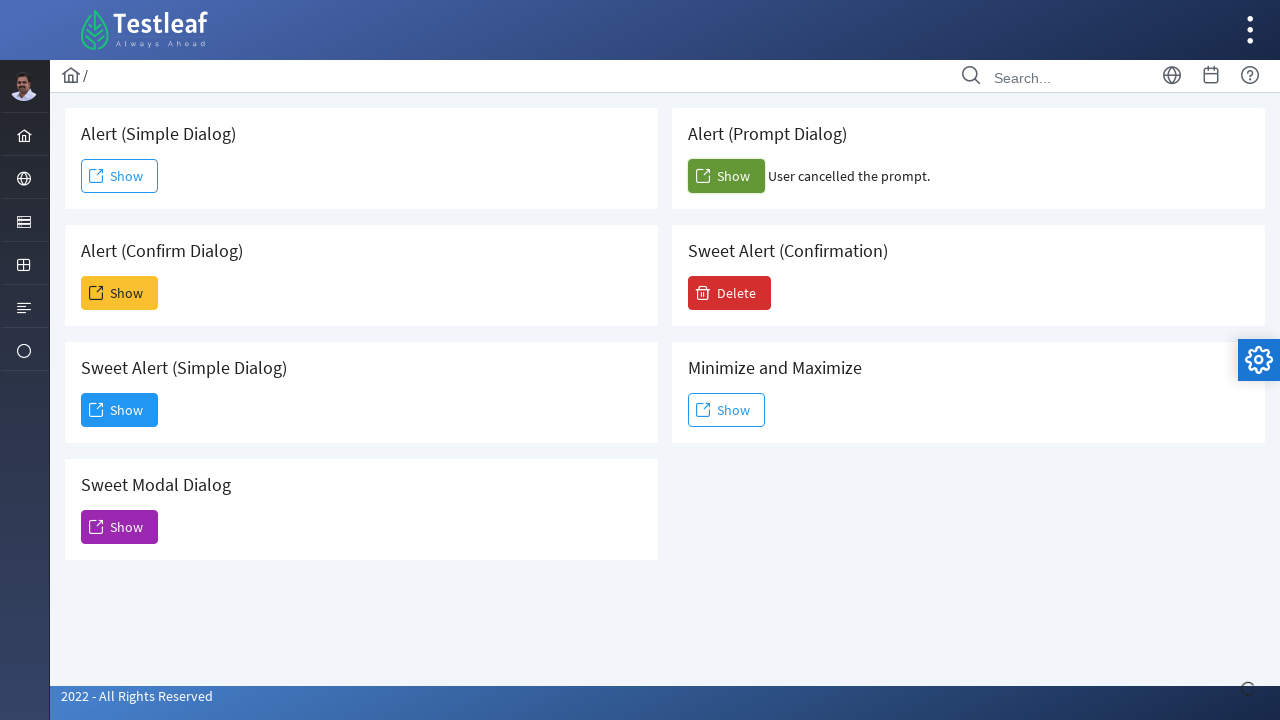

Set up dialog handler to dismiss alerts
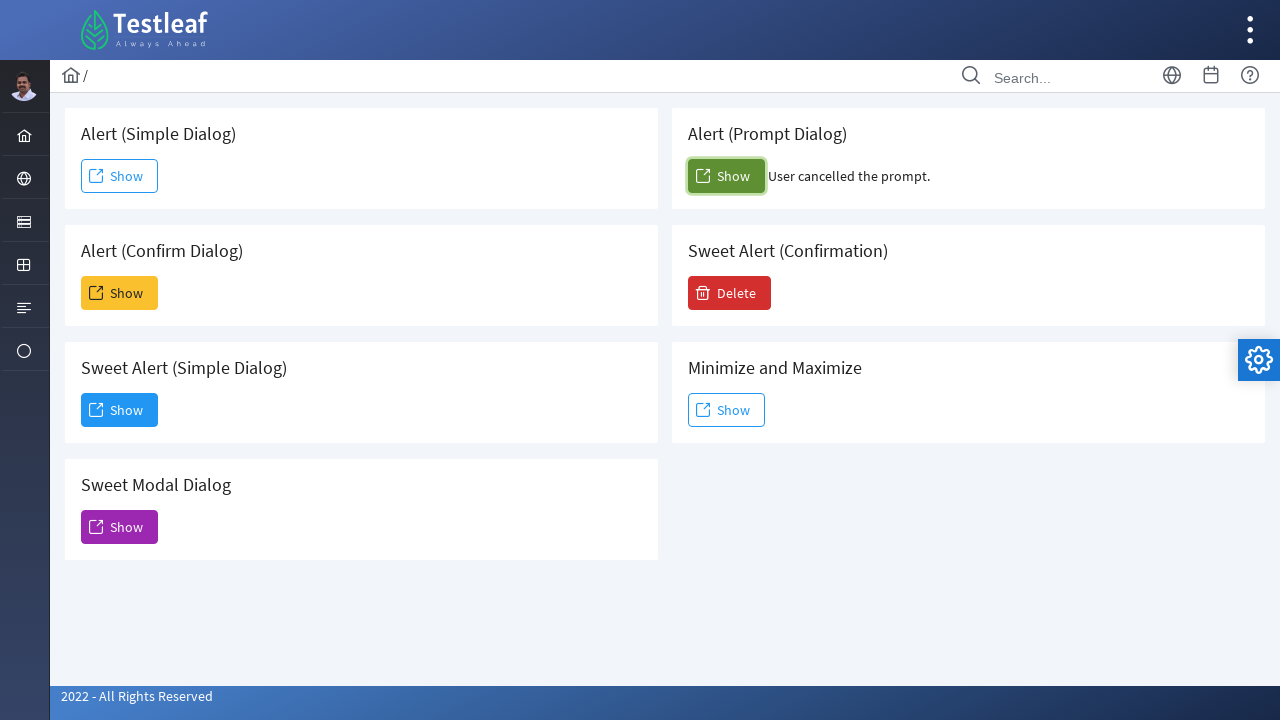

Clicked the 5th Show button again to trigger another prompt at (726, 176) on (//span[text()='Show'])[5]
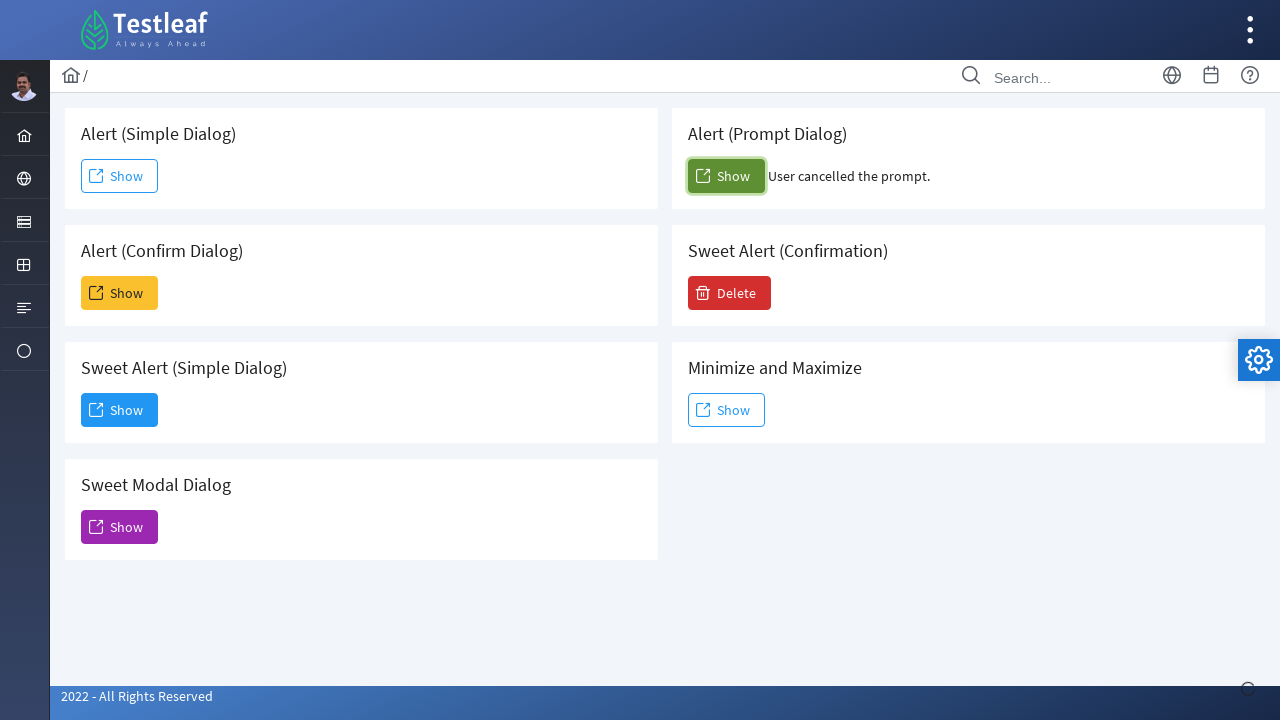

Set up dialog handler to accept with text 'Dismissing'
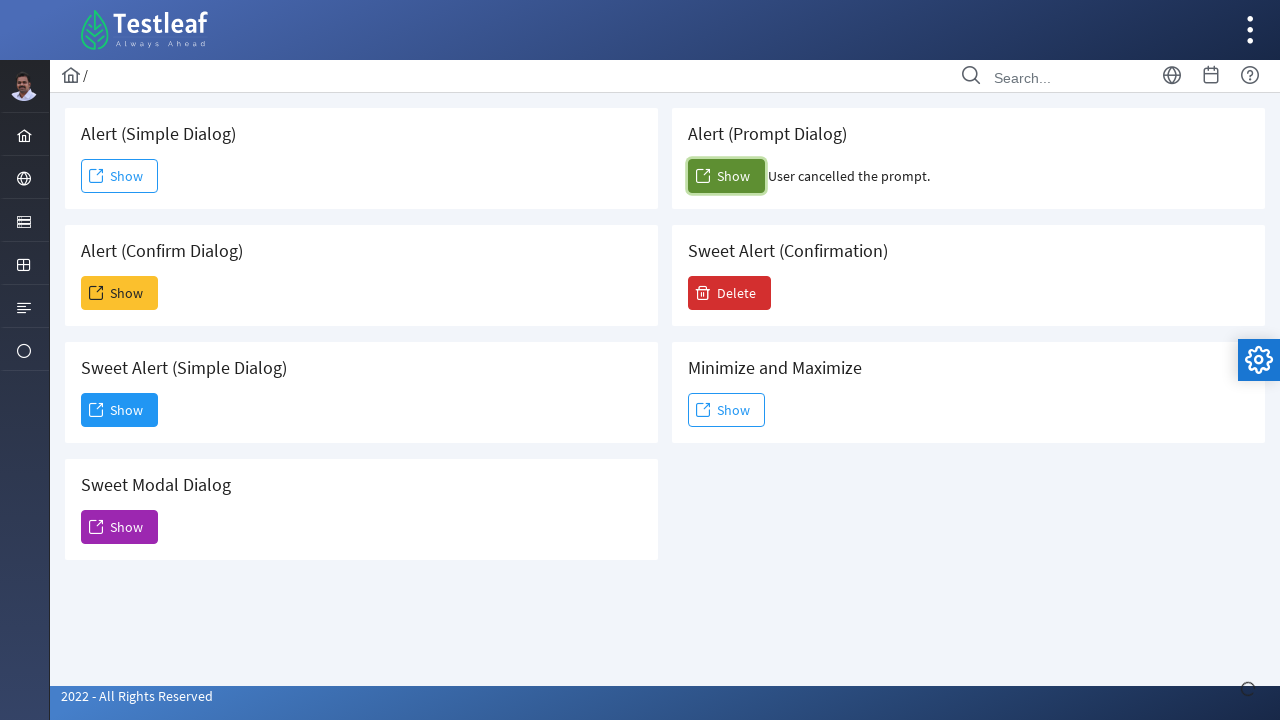

Waited for confirm result element to appear
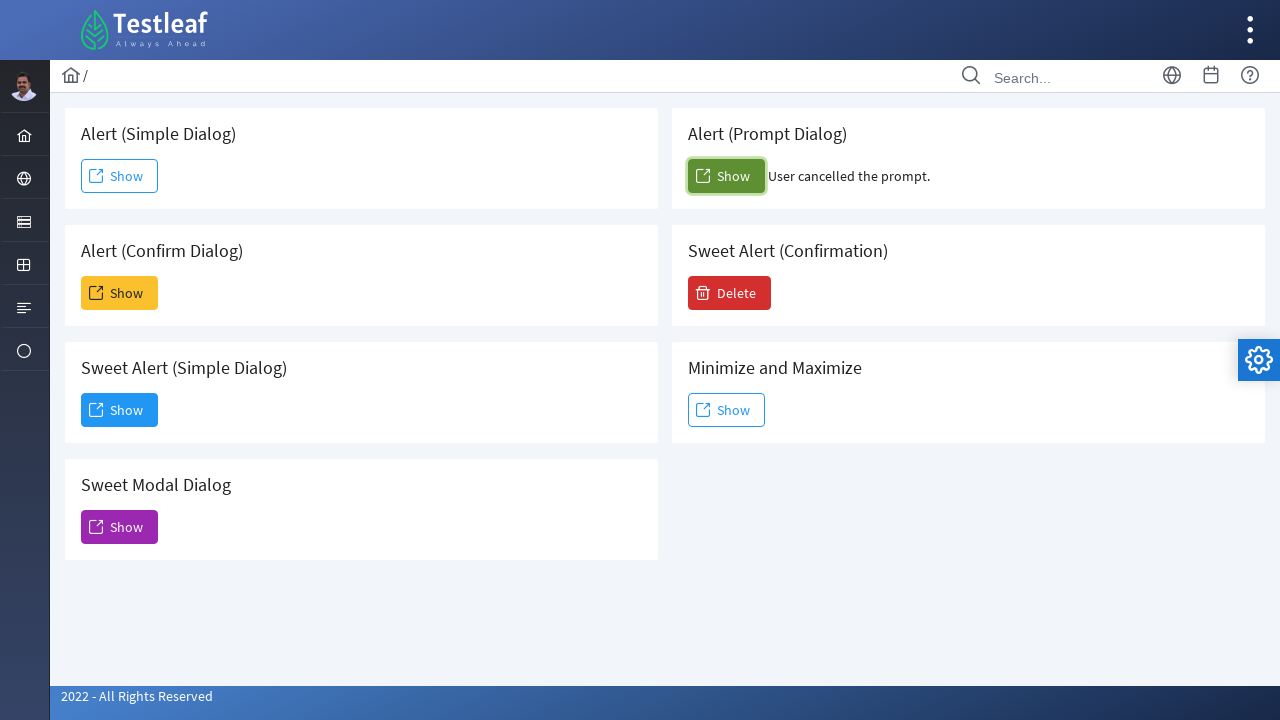

Retrieved result text: User cancelled the prompt.
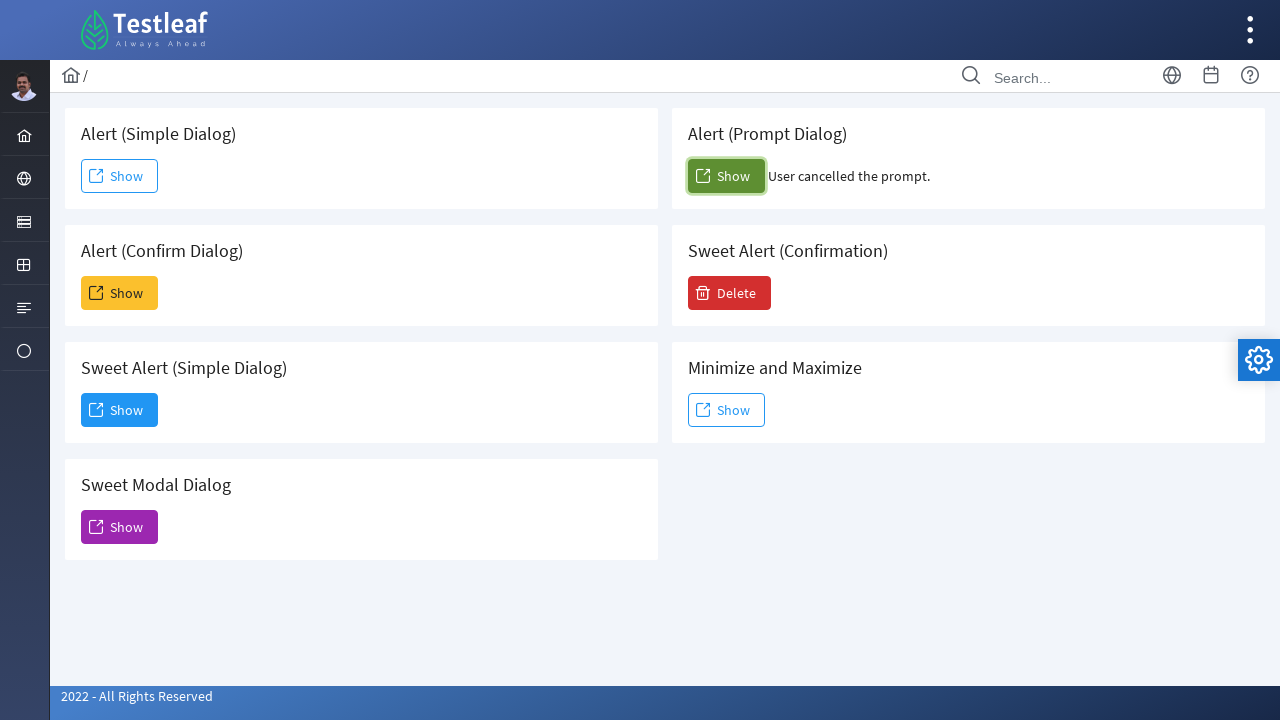

Printed verification message: Alert is cancelled: User cancelled the prompt.
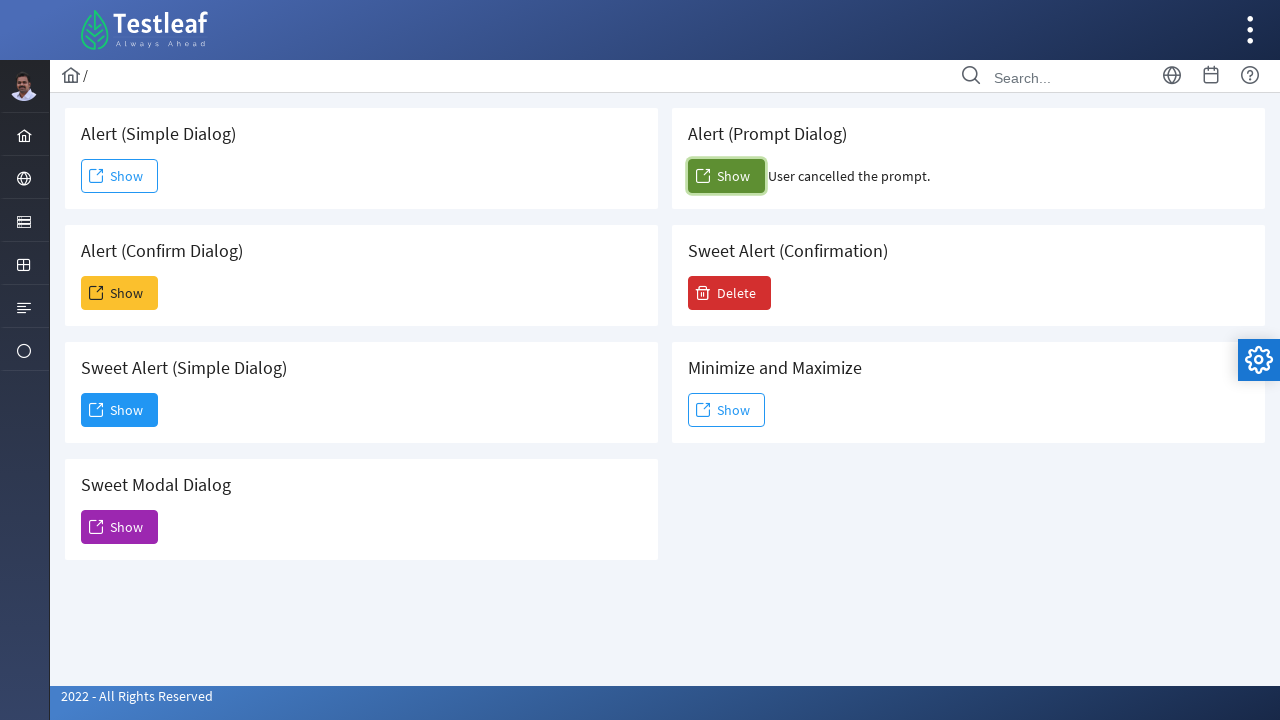

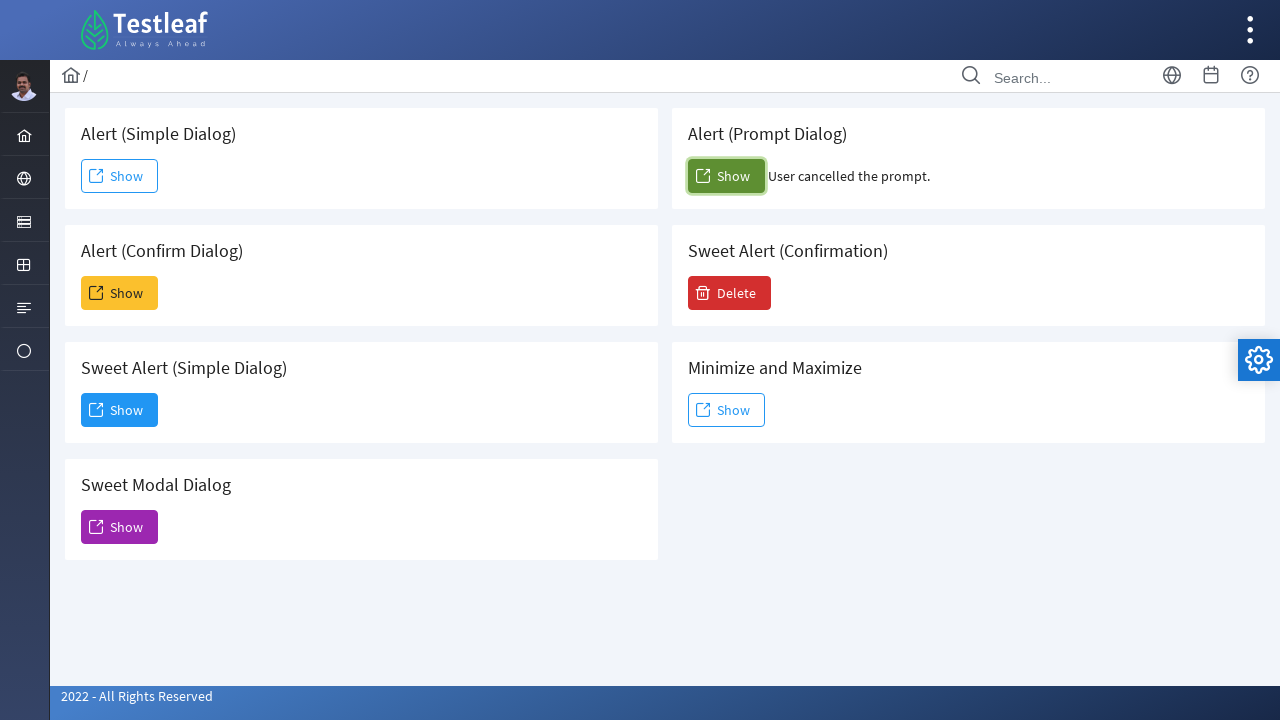